Navigates to qq.com (a Chinese web portal) and verifies the page loads successfully.

Starting URL: http://qq.com

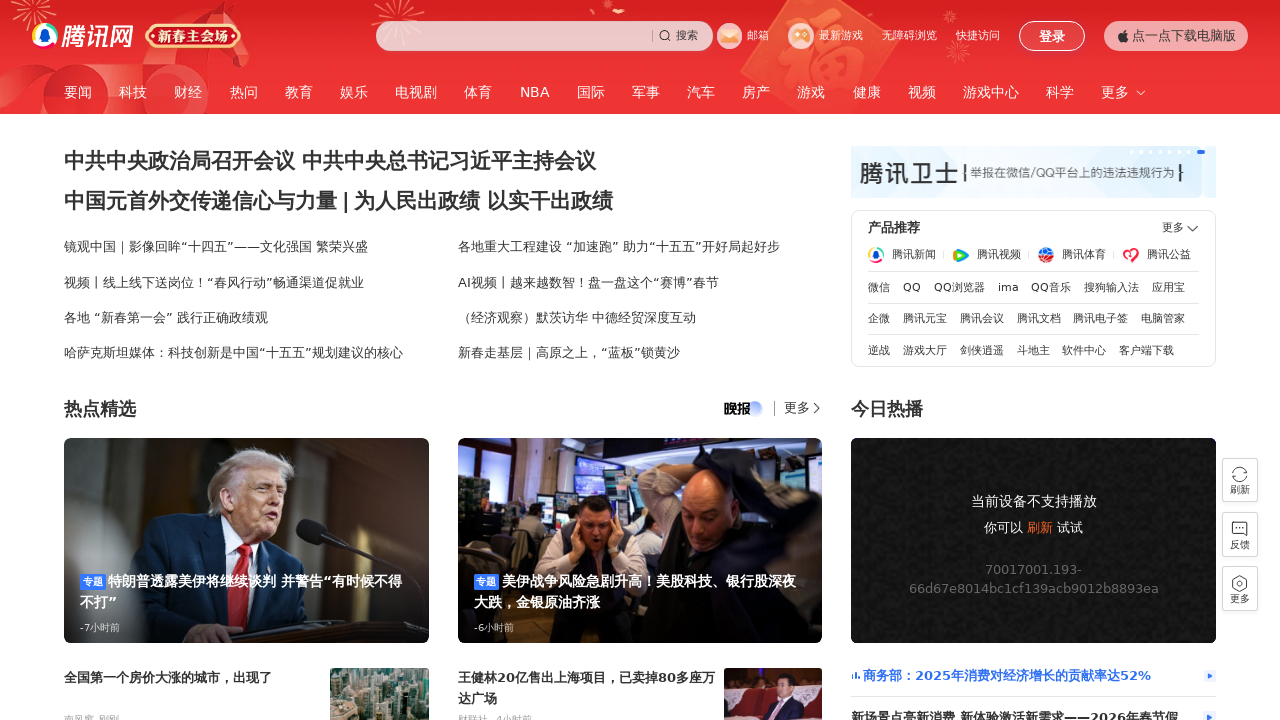

Waited for page to reach domcontentloaded state
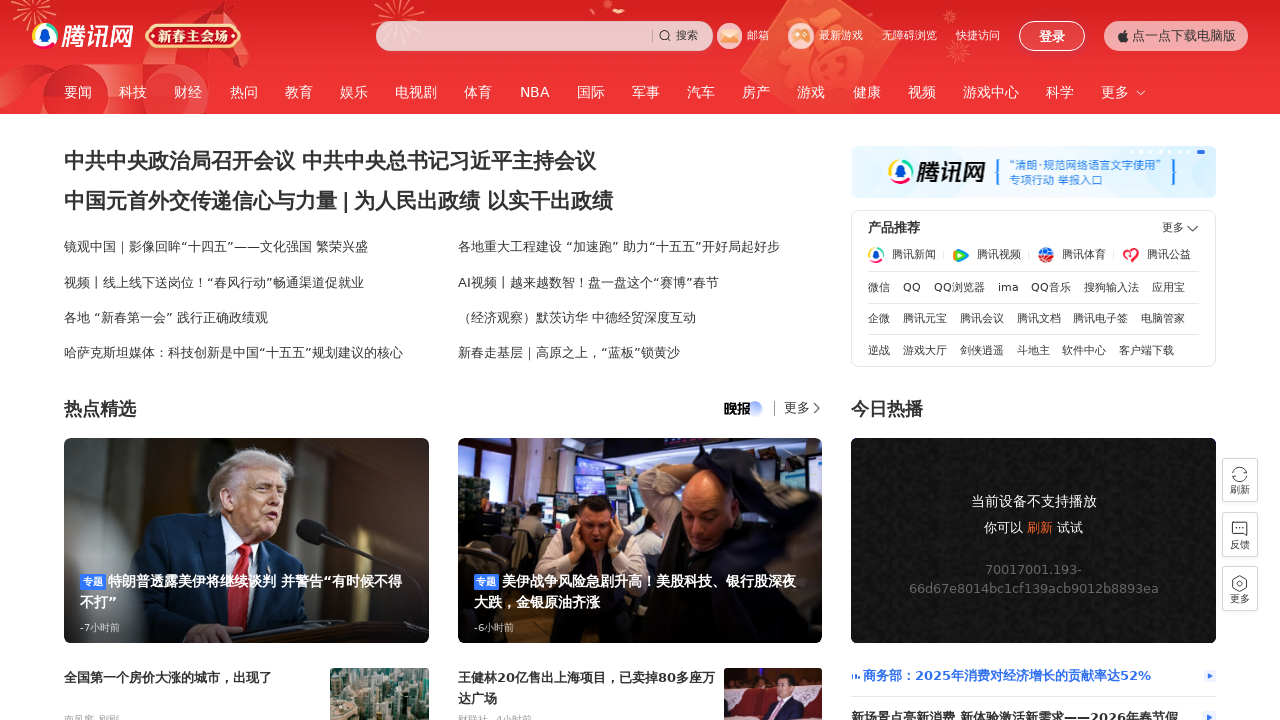

Verified page has a title (page loaded successfully)
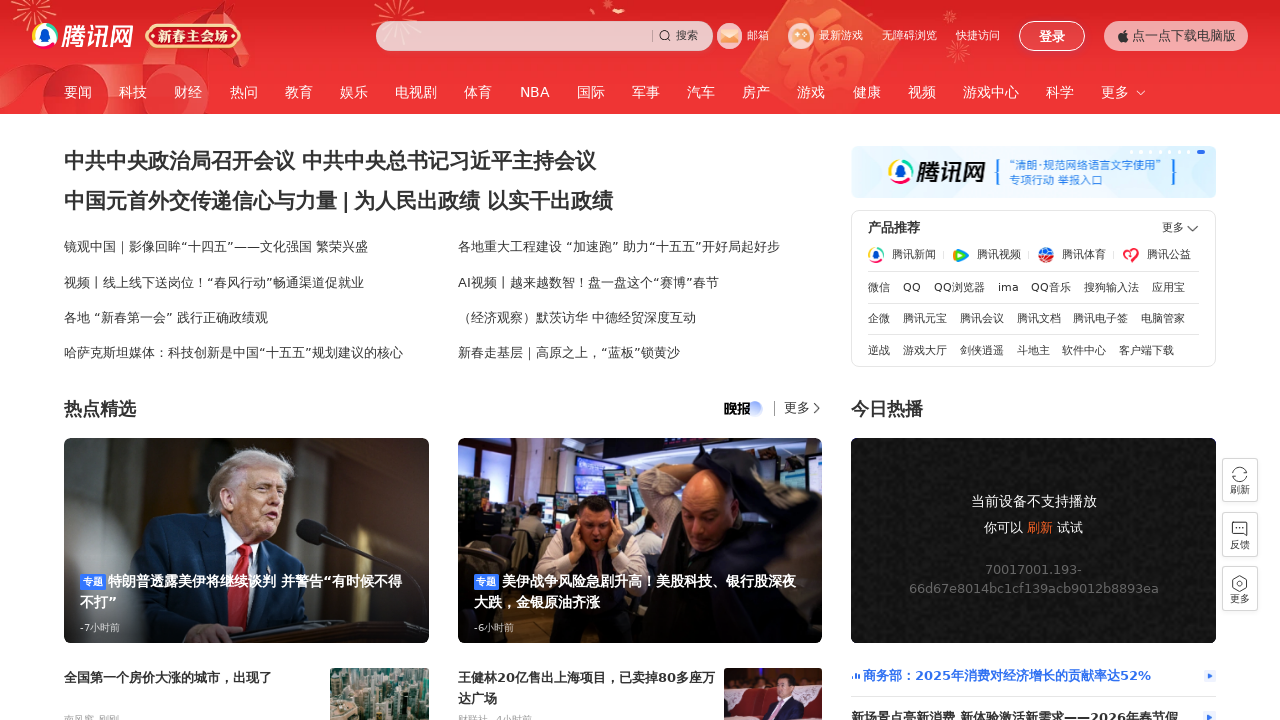

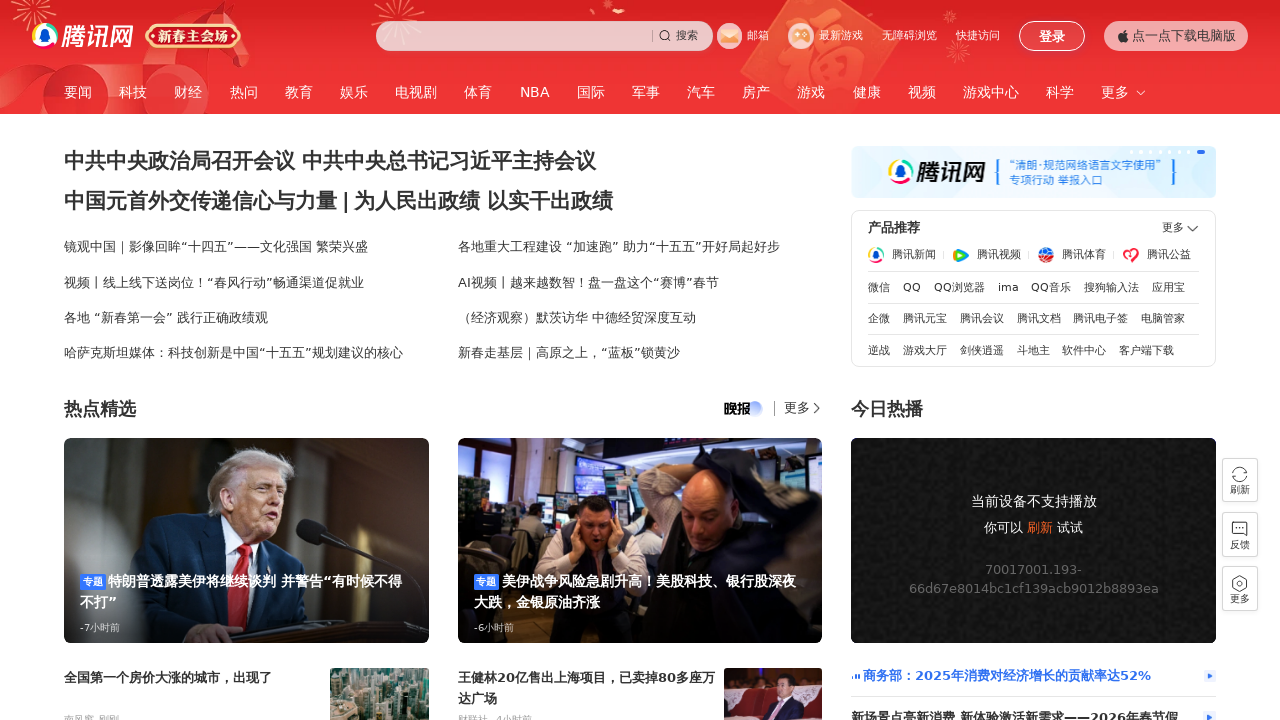